Tests that todos are stored in localStorage with the correct keys (title and completed) by adding a todo and verifying the localStorage structure

Starting URL: https://todomvc.com/examples/typescript-angular/#/

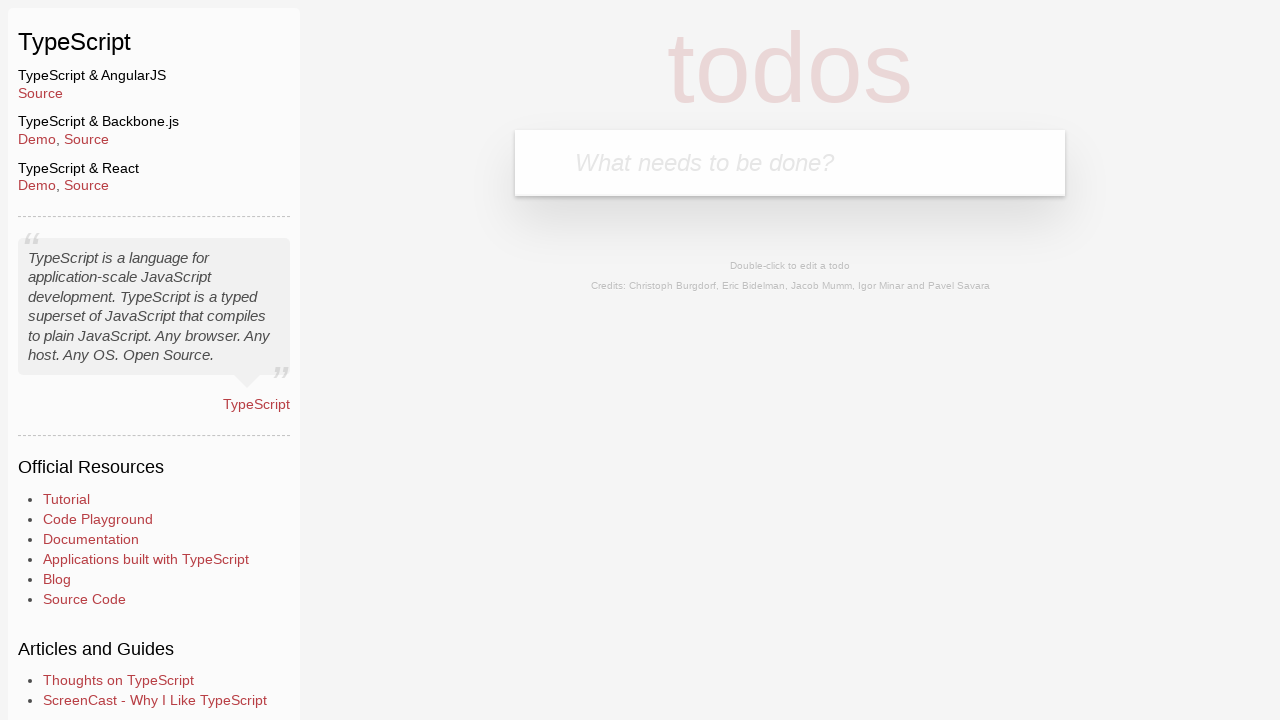

Filled new todo input field with 'example' on .new-todo
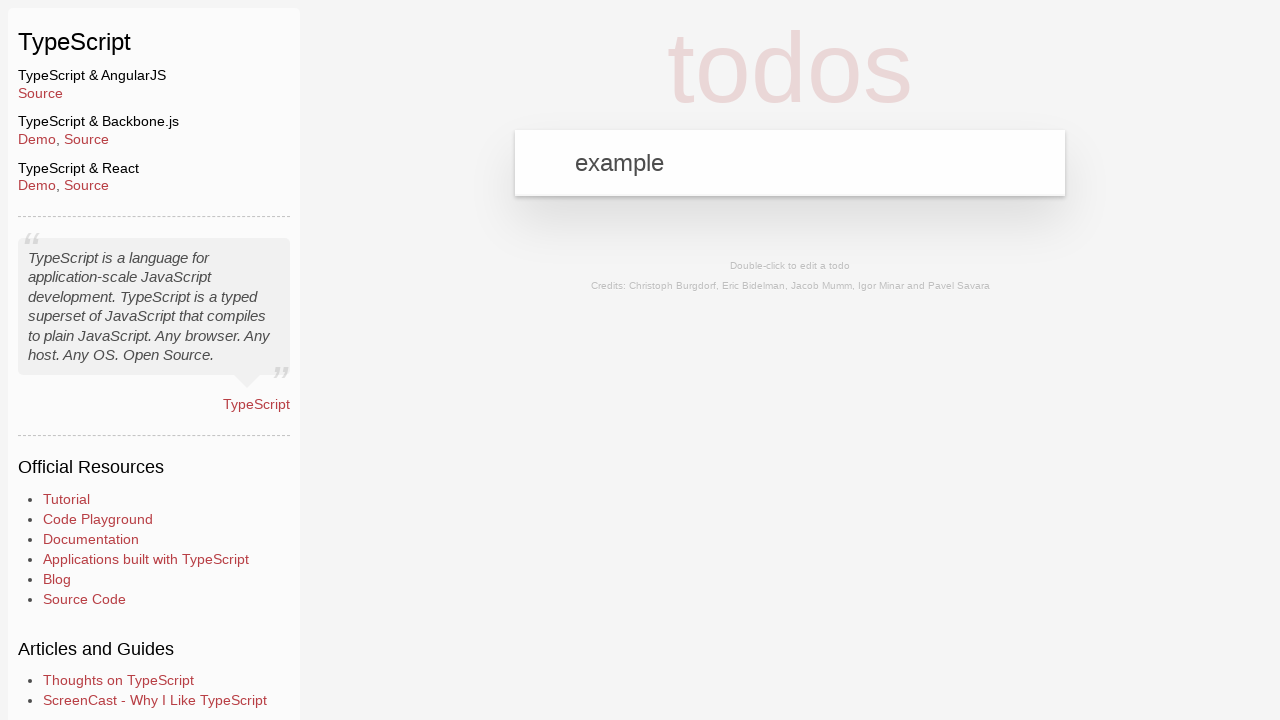

Pressed Enter to add the todo item on .new-todo
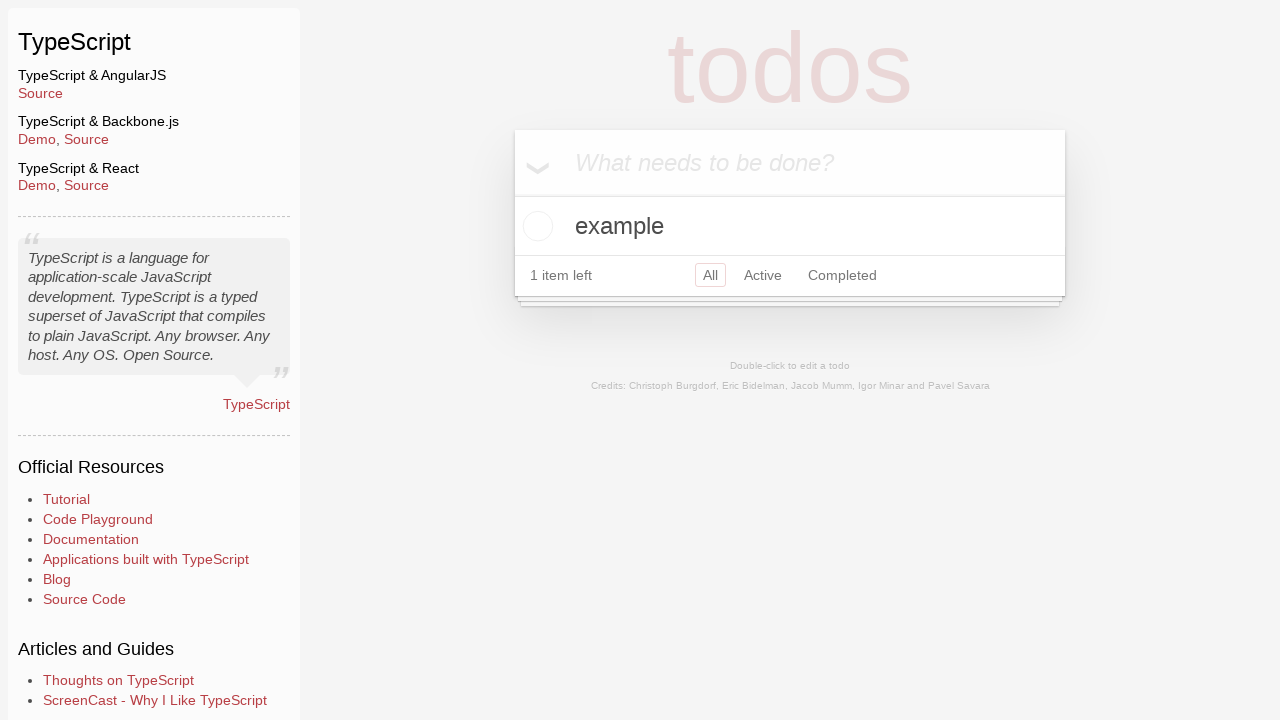

Retrieved todos from localStorage
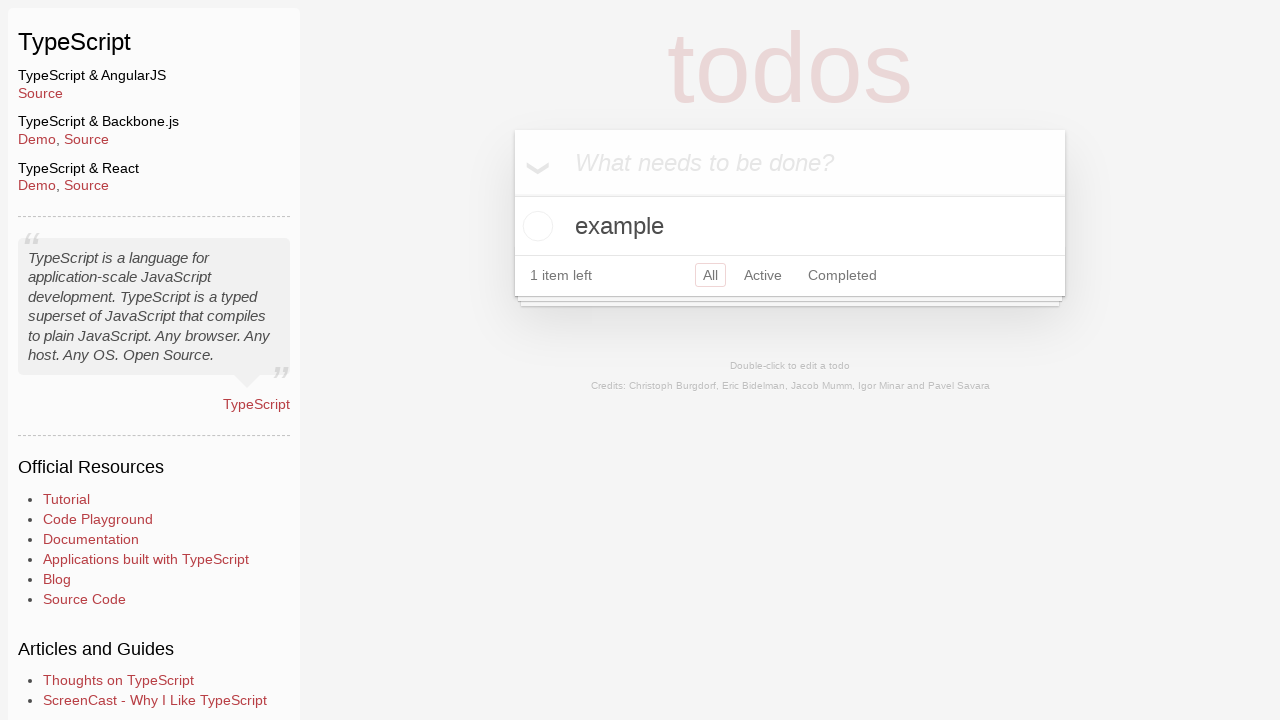

Verified that at least one todo exists in localStorage
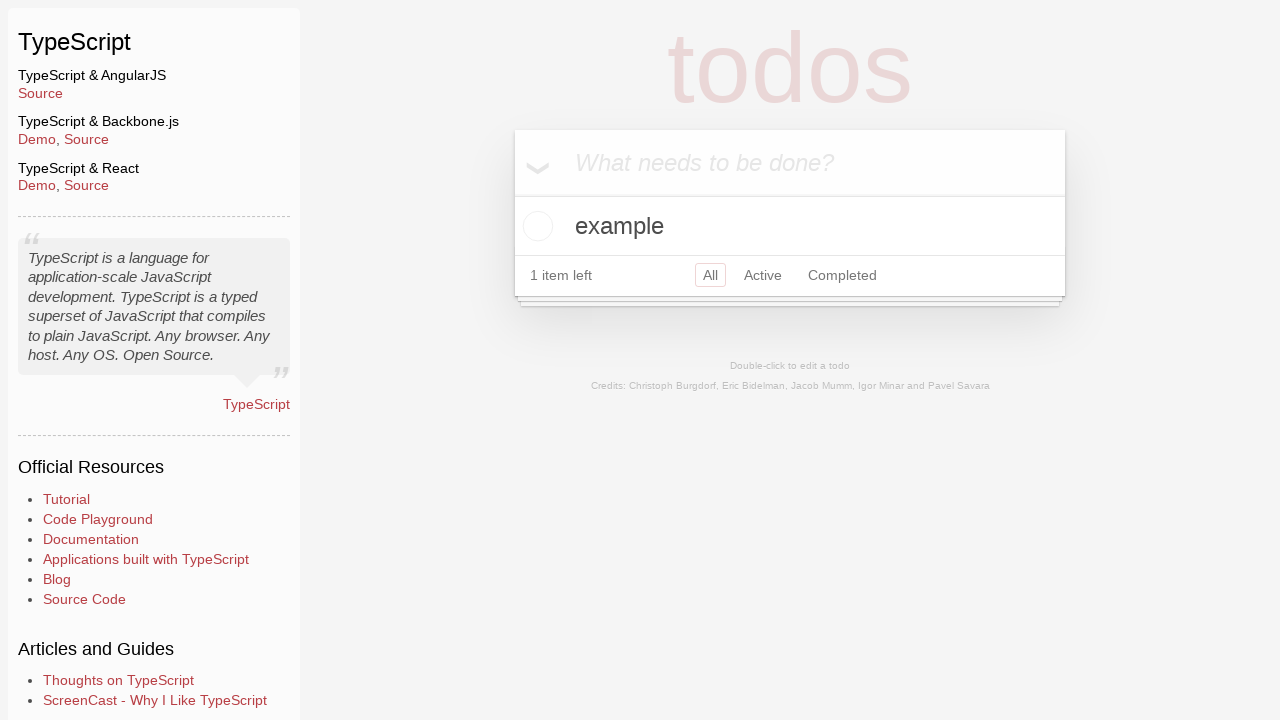

Extracted keys from first todo item
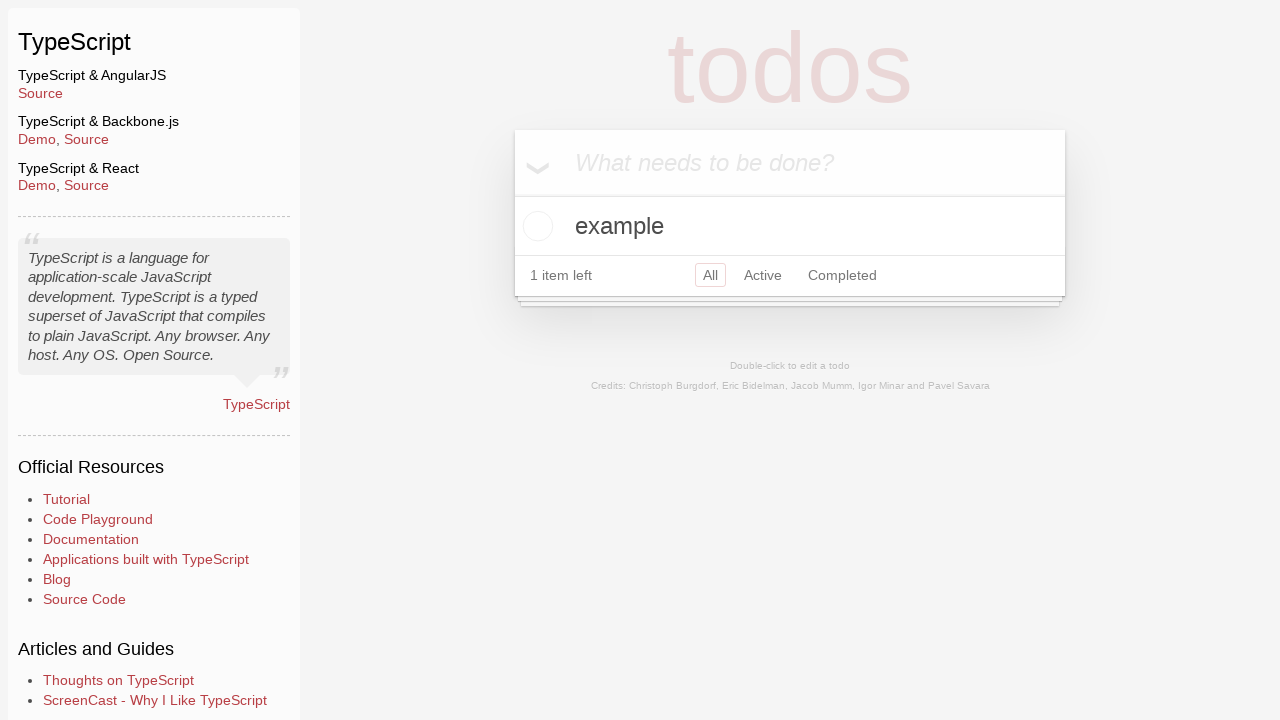

Verified that todo has exactly 2 keys
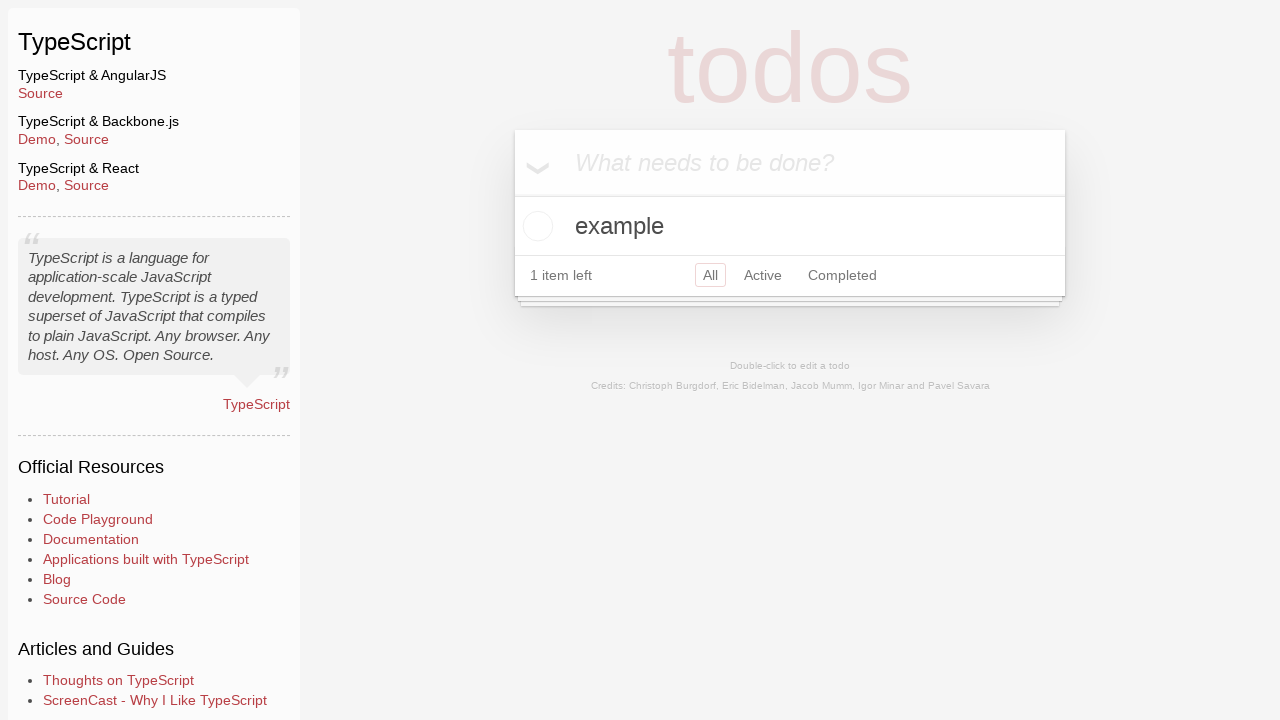

Verified 'title' key exists in todo
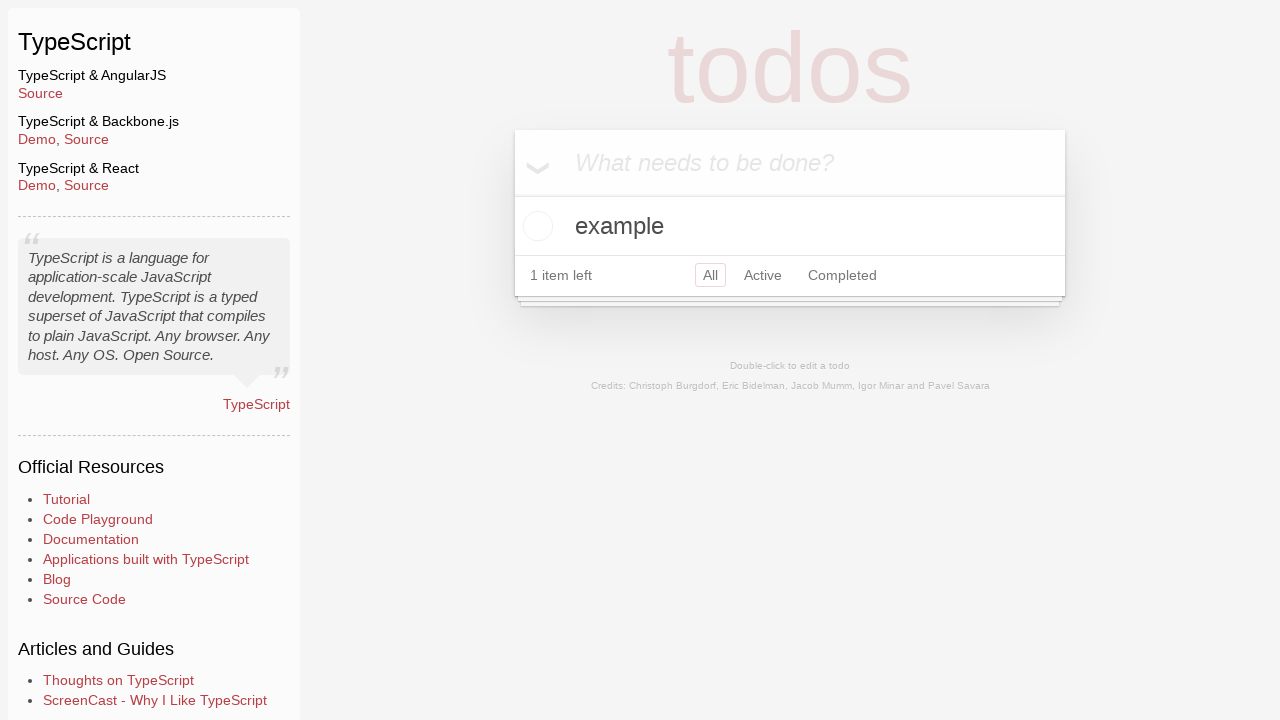

Verified 'completed' key exists in todo
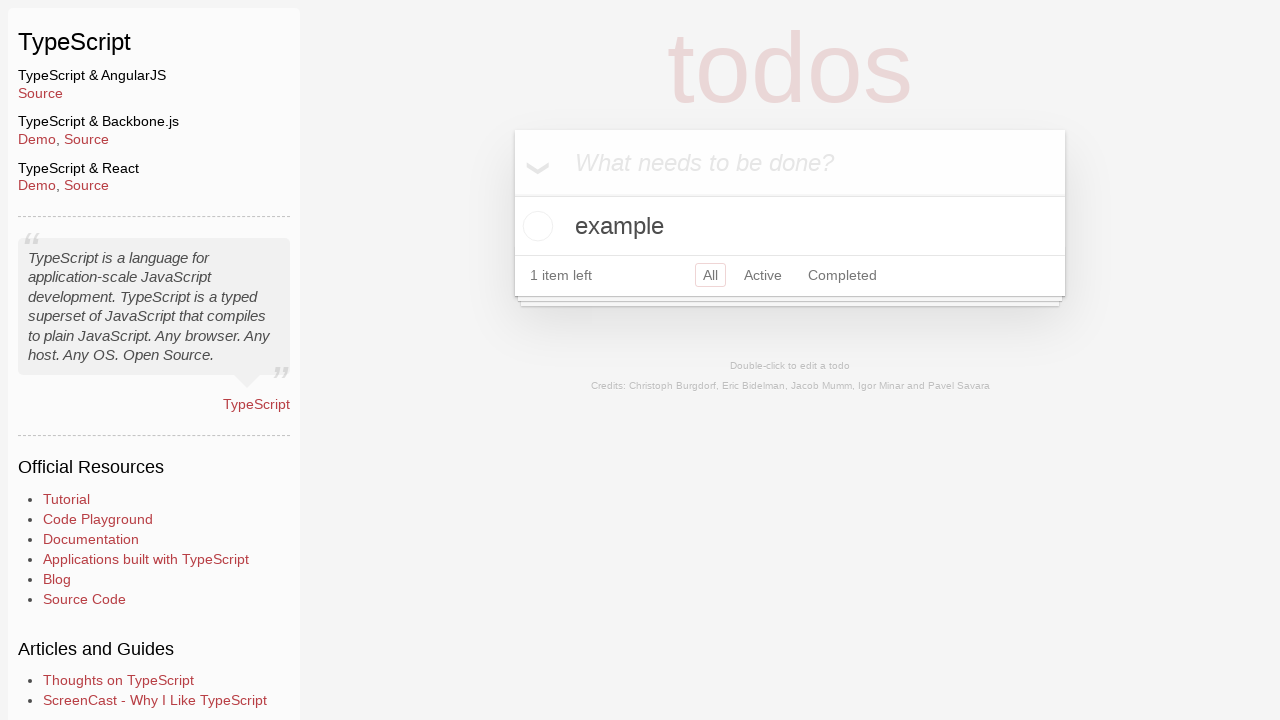

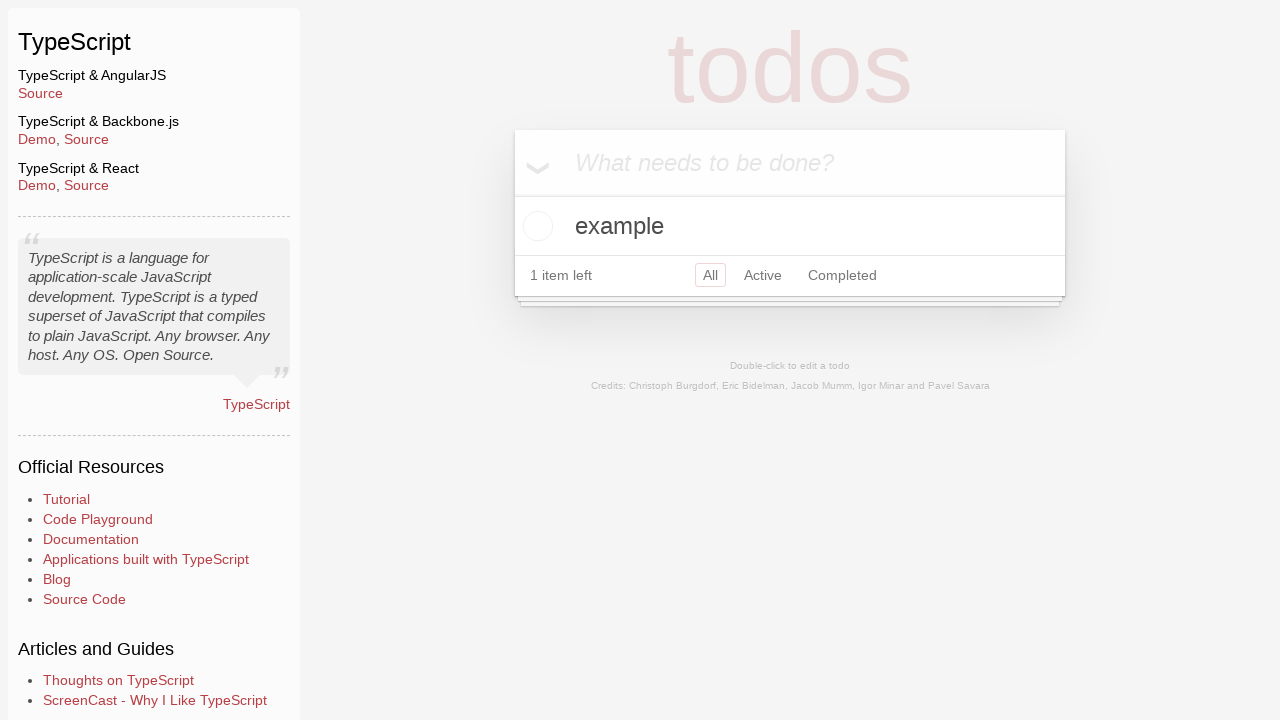